Tests various JavaScript alert types including standard alerts, timed alerts, confirm boxes, and prompt boxes

Starting URL: https://demoqa.com/alerts

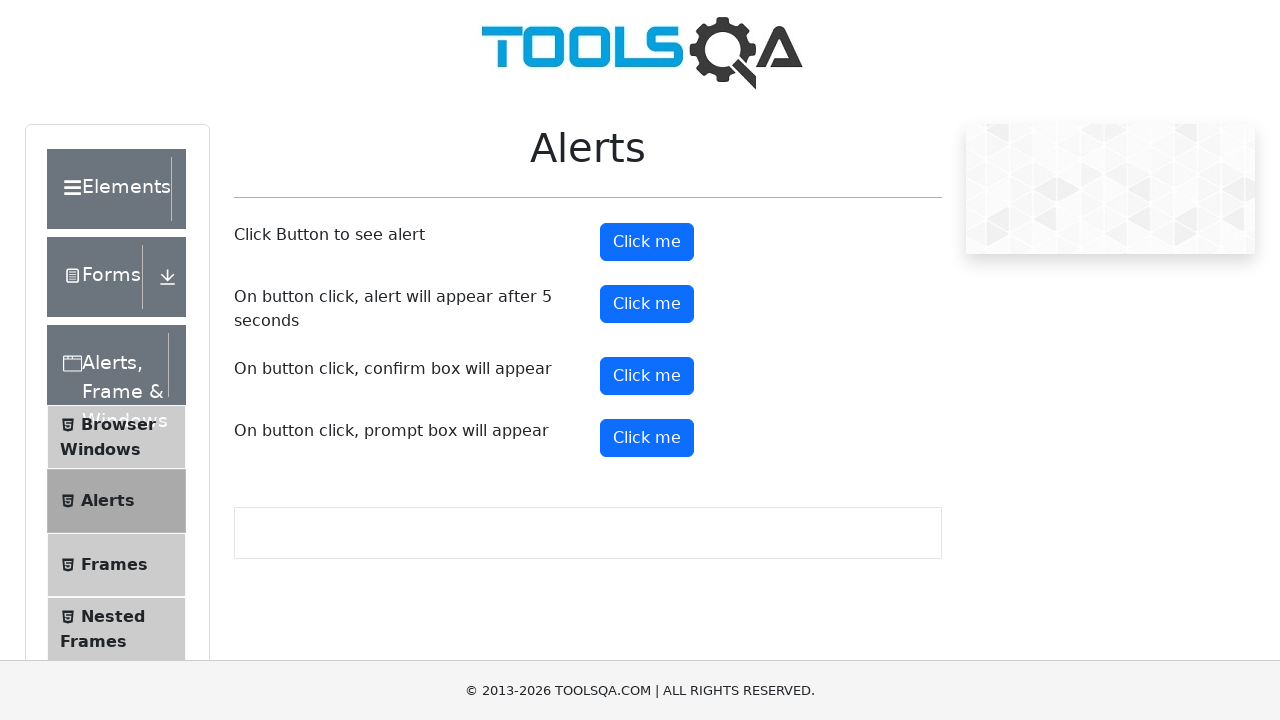

Clicked alert button to trigger standard alert at (647, 242) on xpath=//button[@id='alertButton']
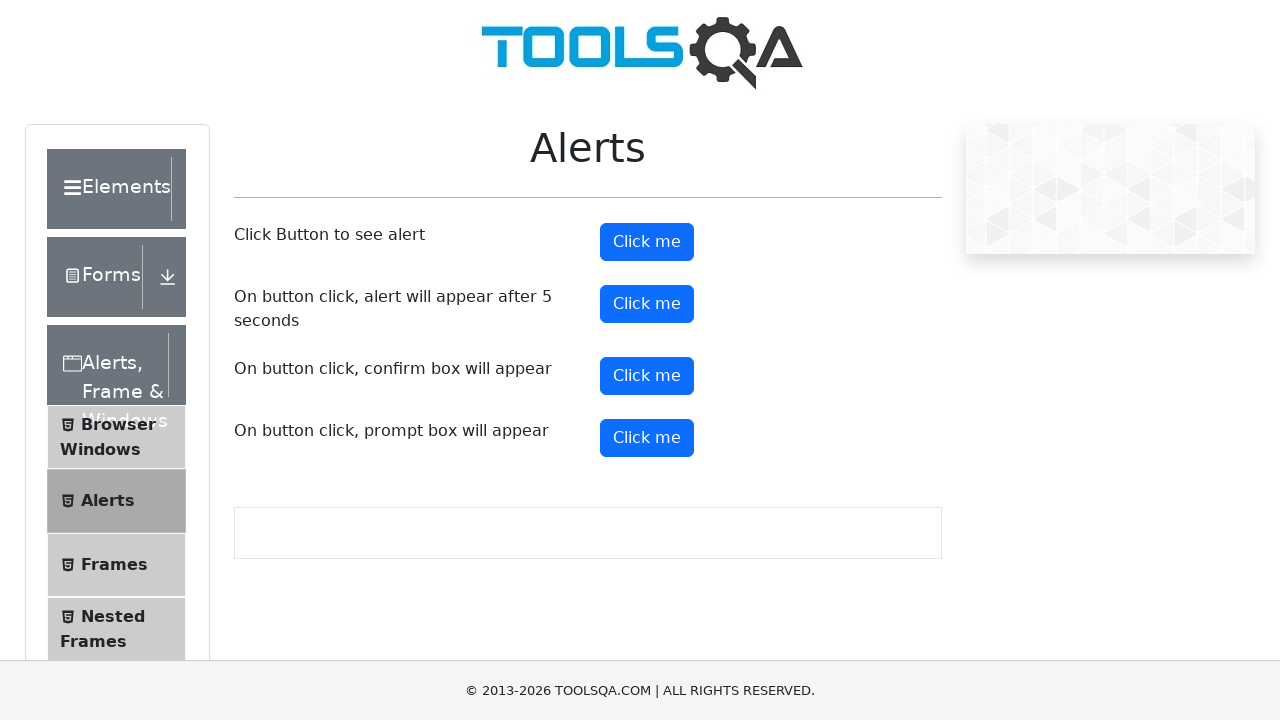

Set up dialog handler to accept standard alert
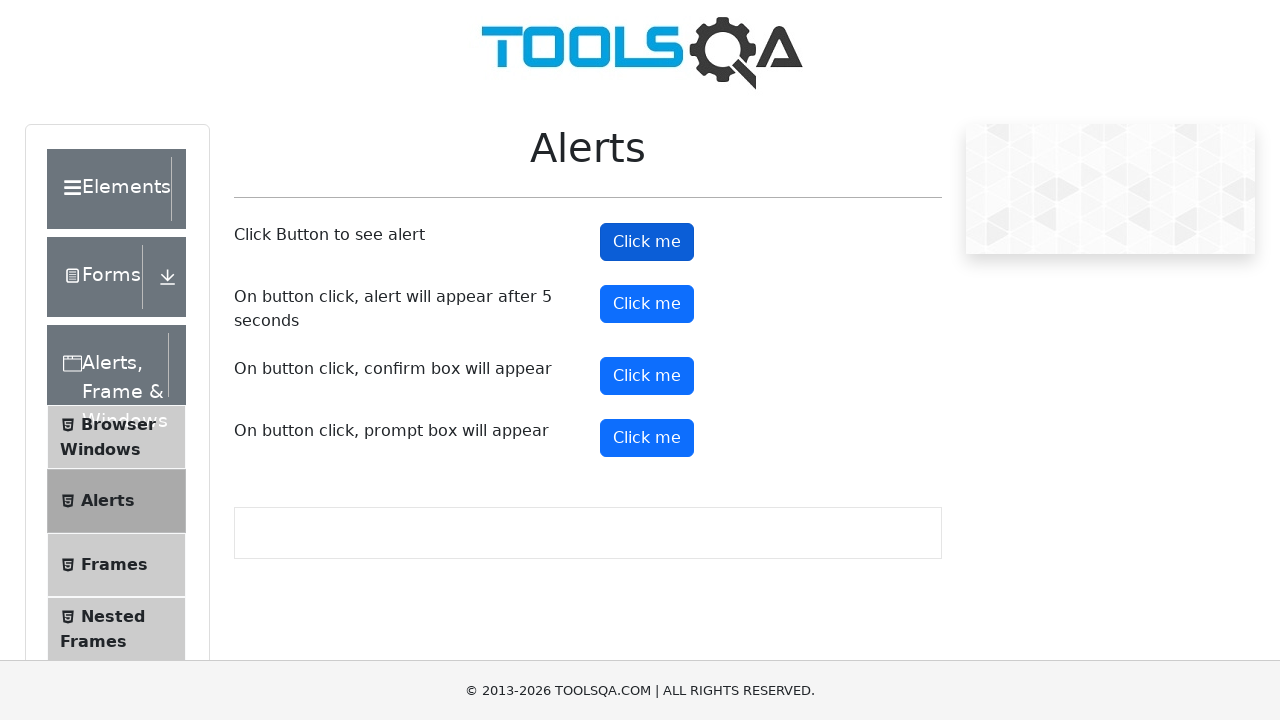

Clicked timer alert button to trigger 5 second delayed alert at (647, 304) on xpath=//button[@id='timerAlertButton']
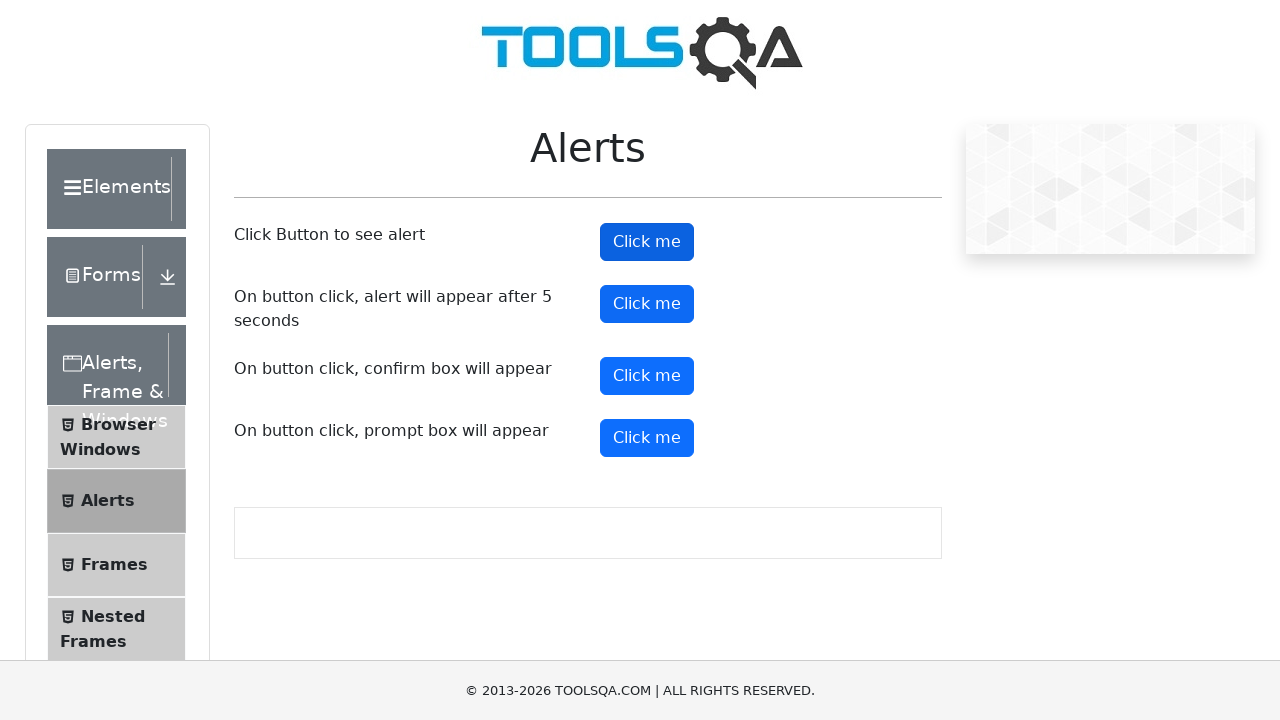

Waited 6 seconds for delayed alert to appear and be handled
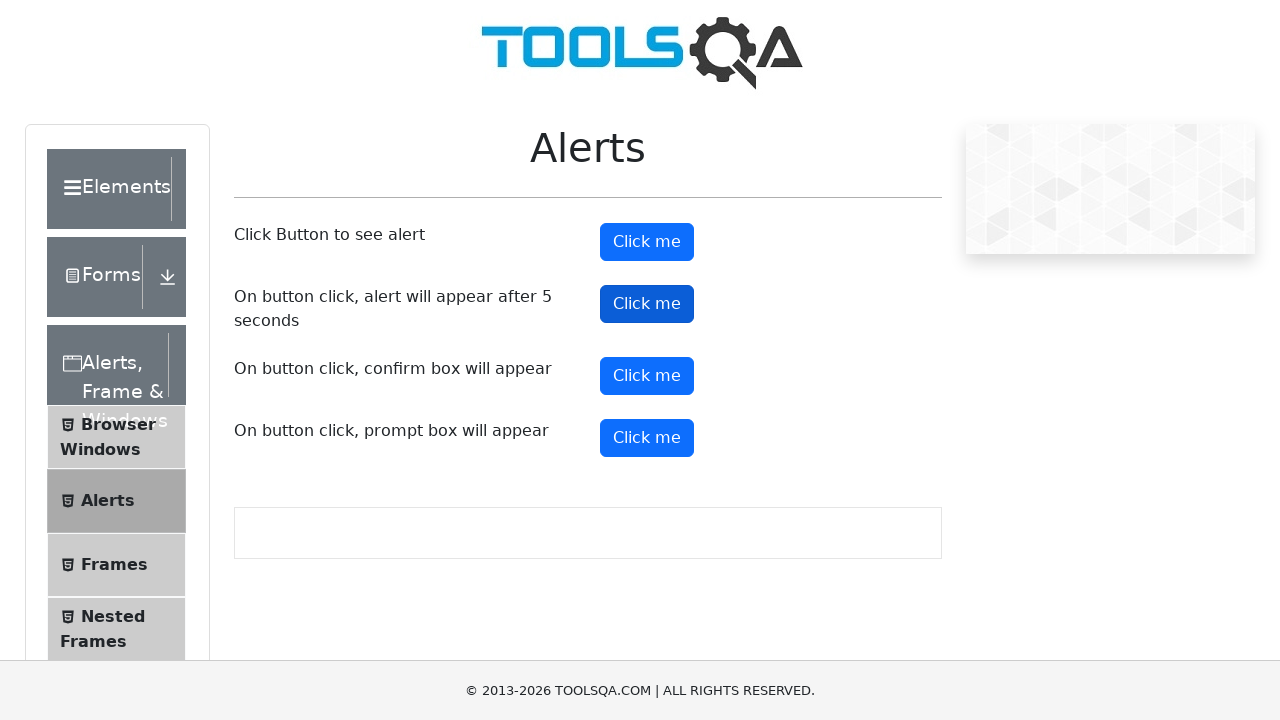

Clicked confirm button to trigger confirm dialog at (647, 376) on xpath=//button[@id='confirmButton']
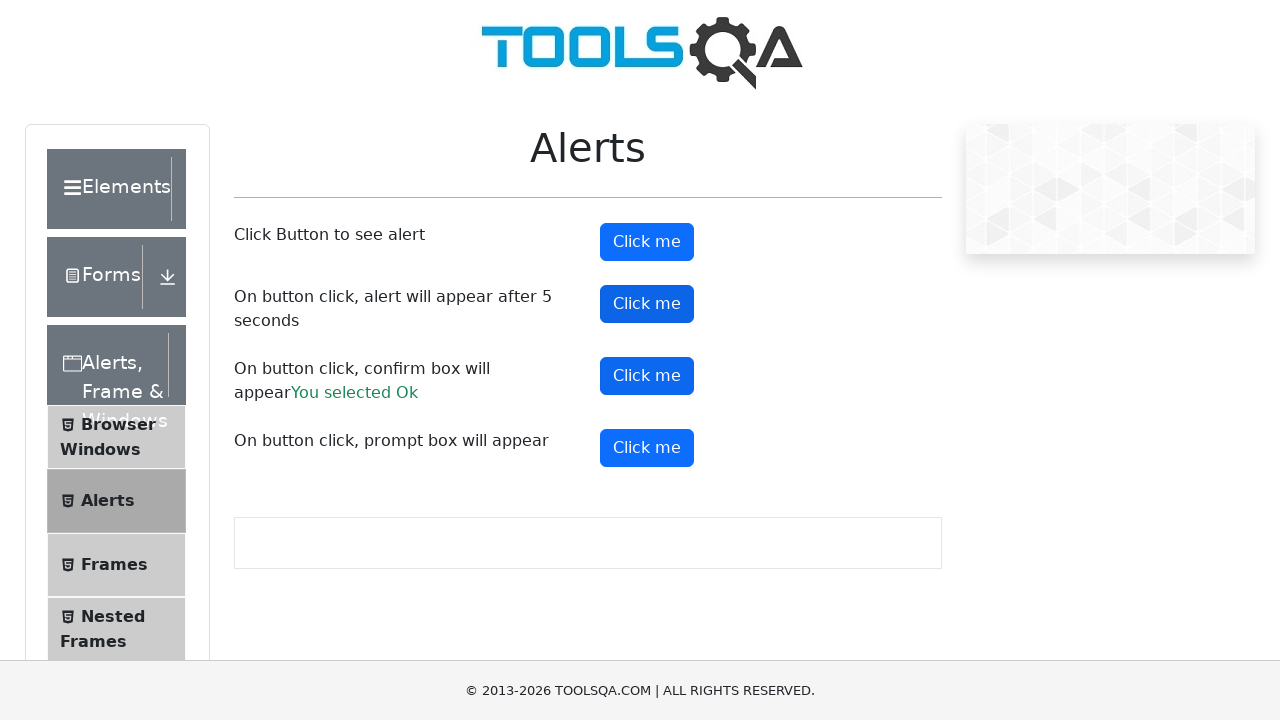

Set up dialog handler to dismiss confirm dialog
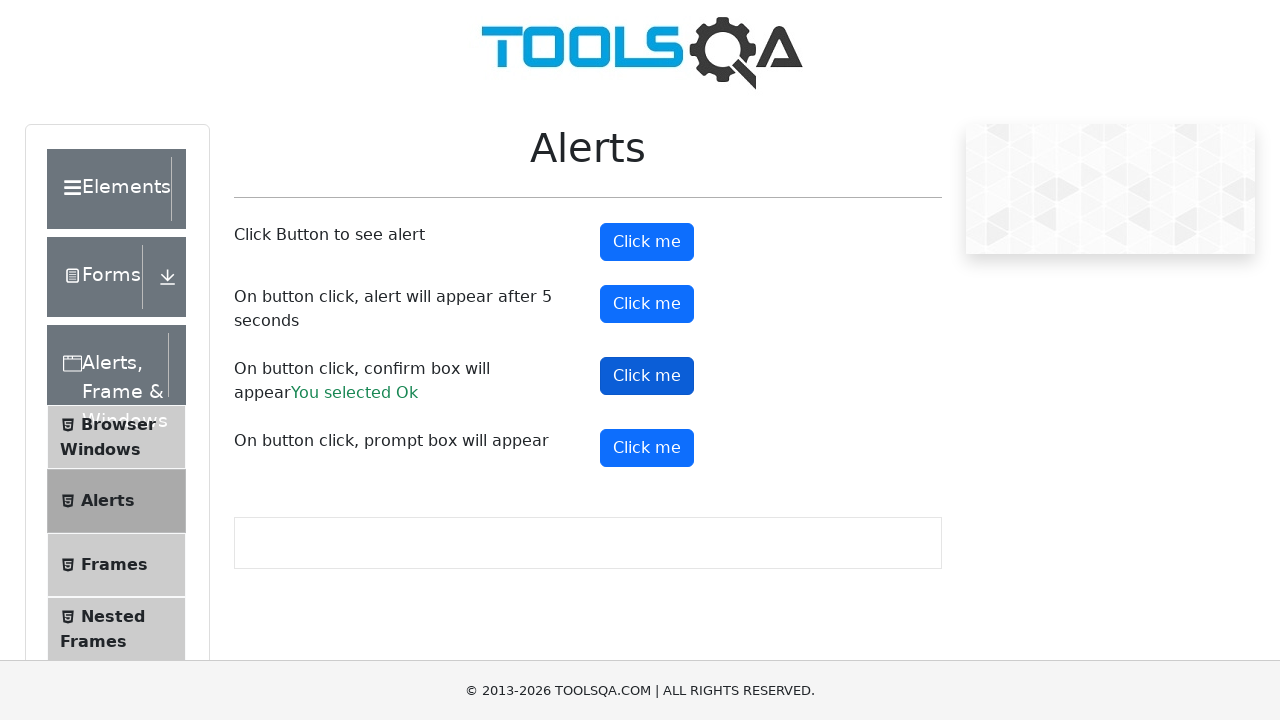

Clicked confirm button again to trigger another confirm dialog at (647, 376) on xpath=//button[@id='confirmButton']
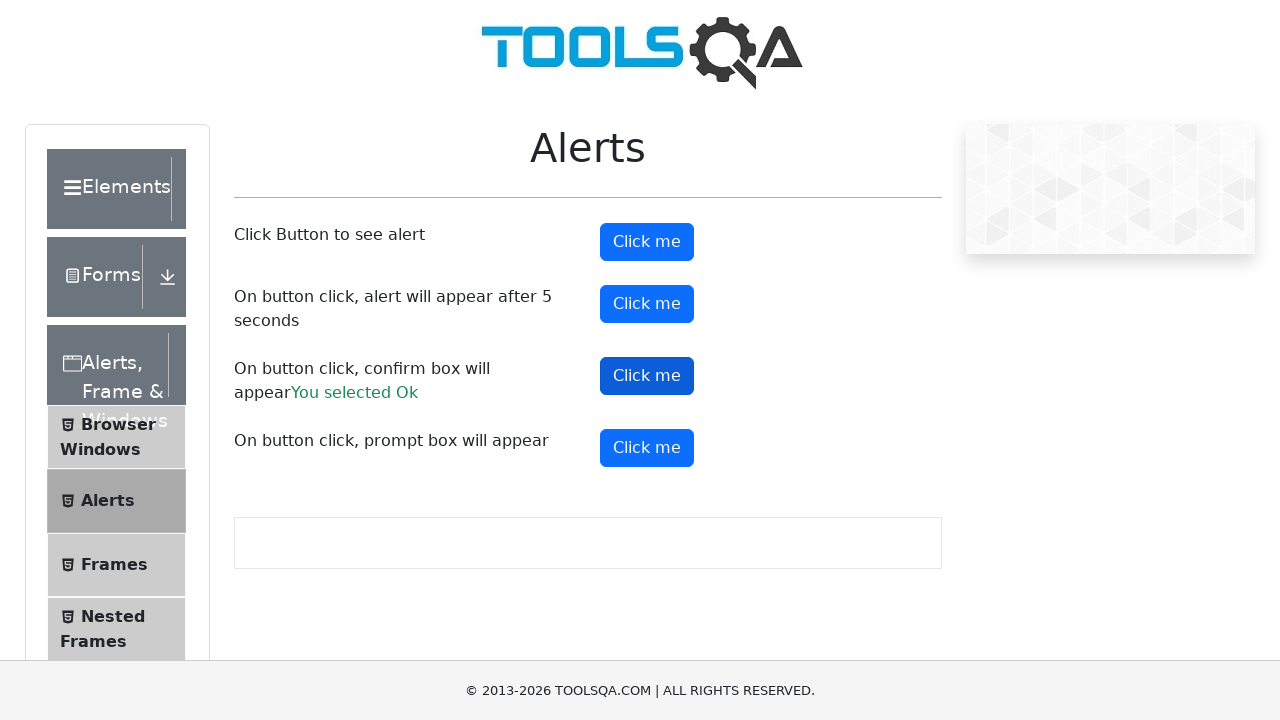

Set up dialog handler to accept confirm dialog
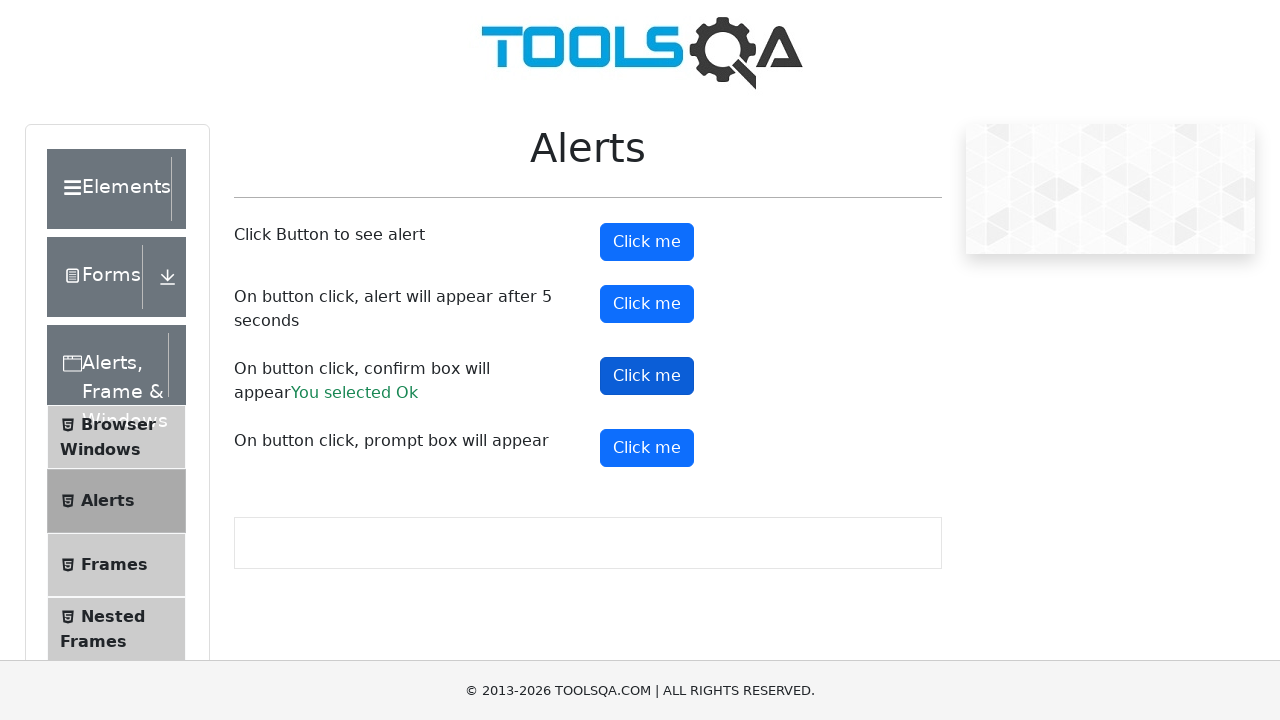

Set up dialog handler to accept prompt with text 'Acceleration'
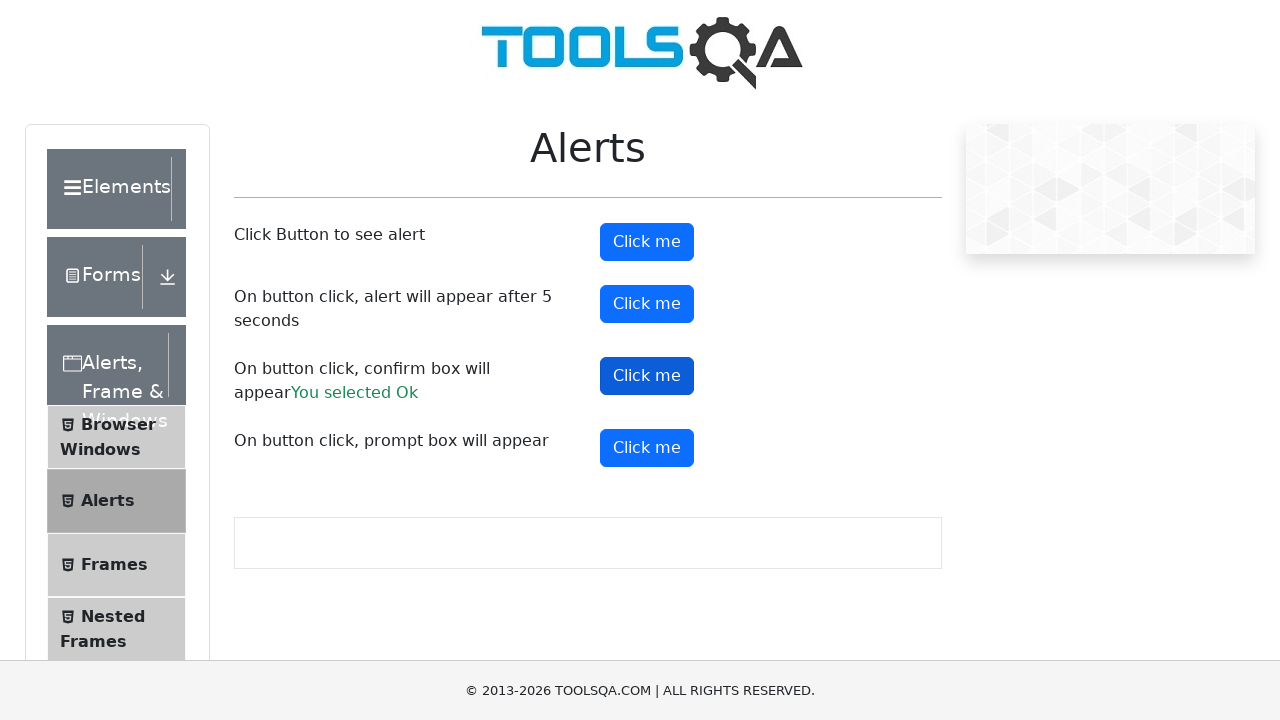

Clicked prompt button to trigger prompt dialog and entered text at (647, 448) on xpath=//button[@id='promtButton']
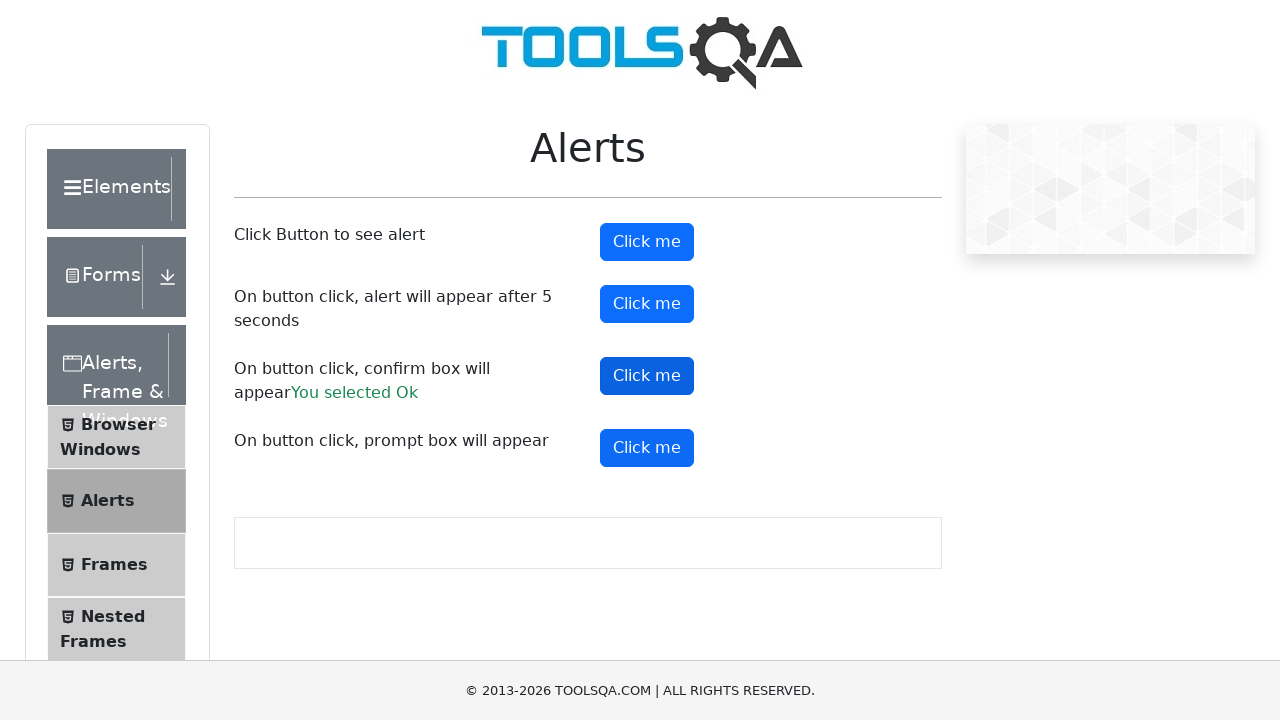

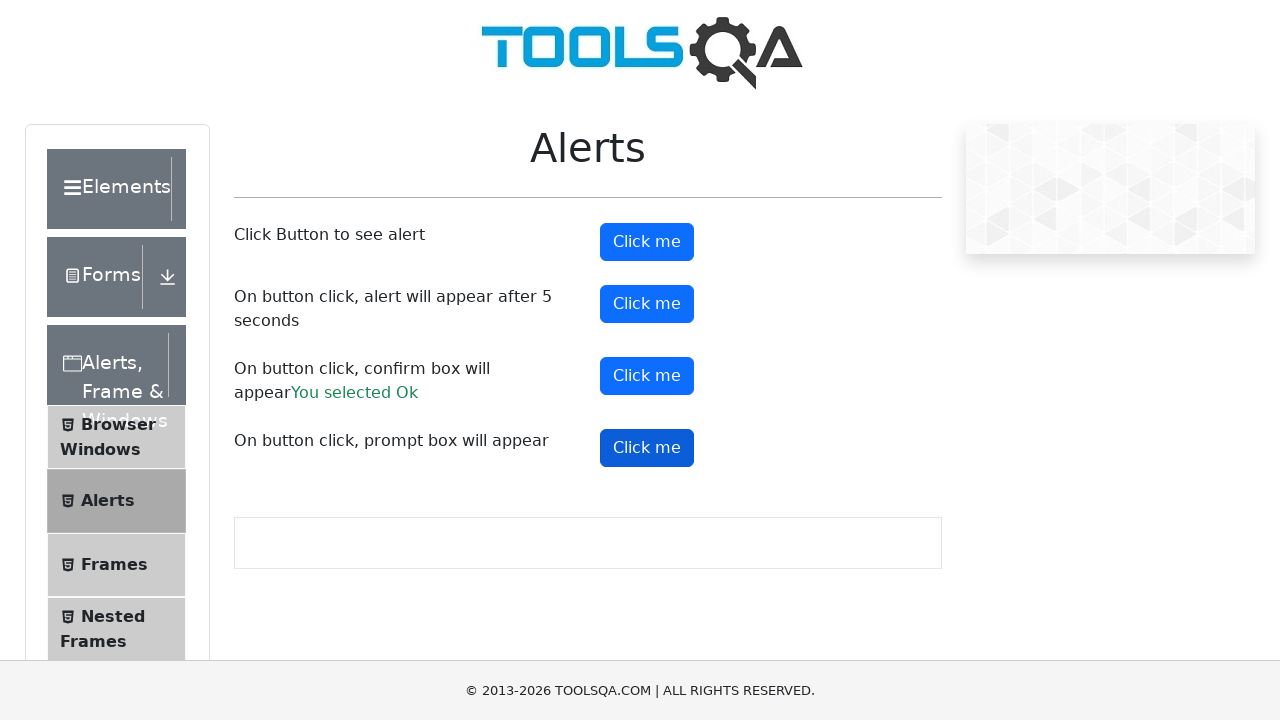